Tests that the selenium driver can navigate to Python.org and verify the page title contains "Python"

Starting URL: http://www.python.org

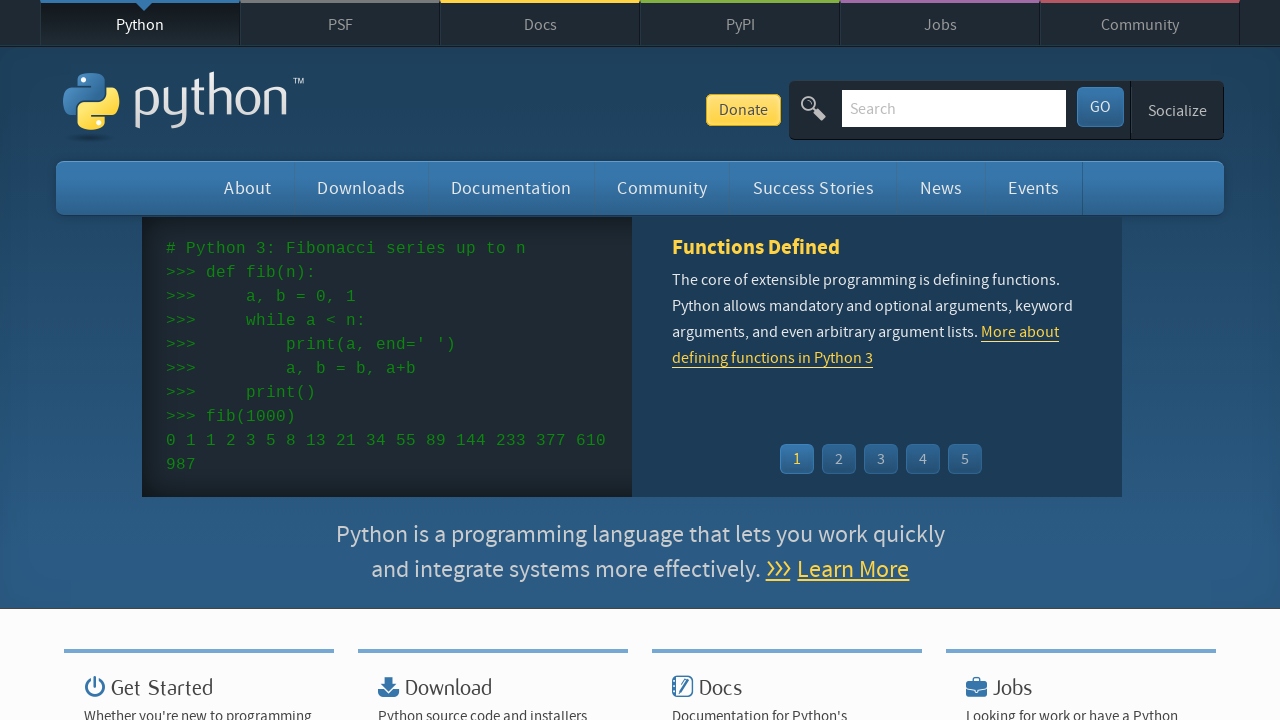

Navigated to http://www.python.org
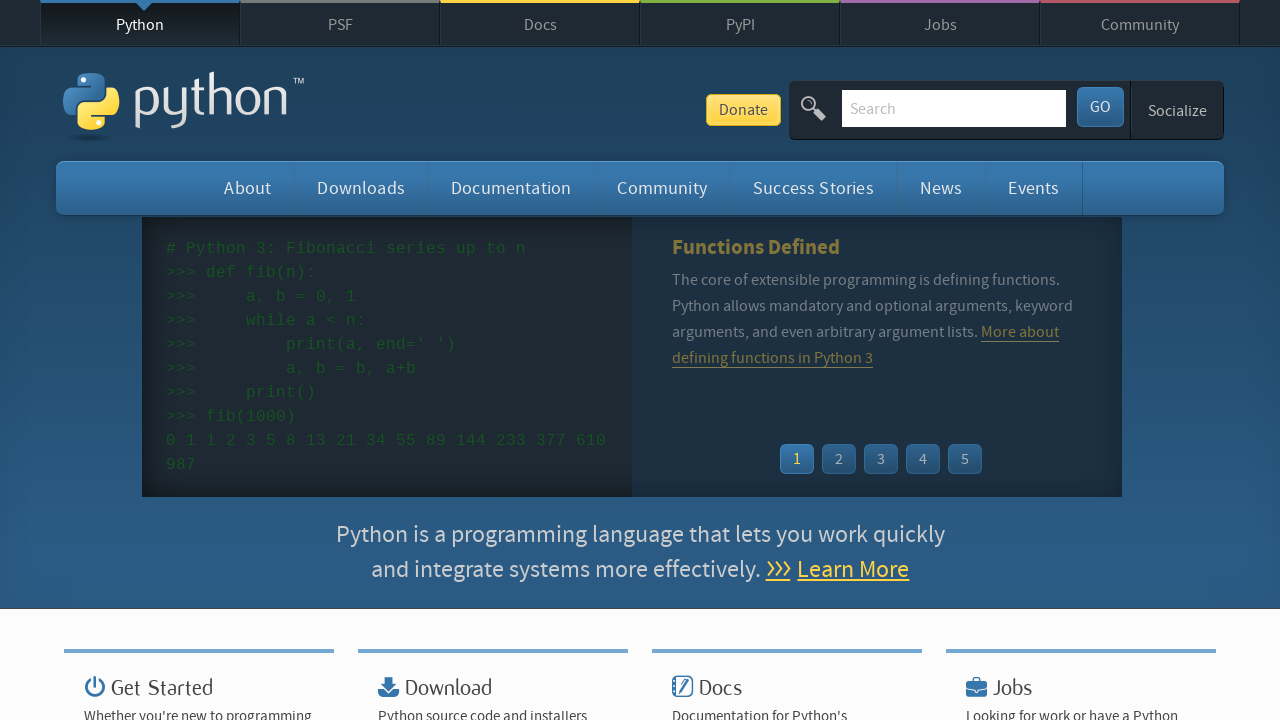

Verified page title contains 'Python'
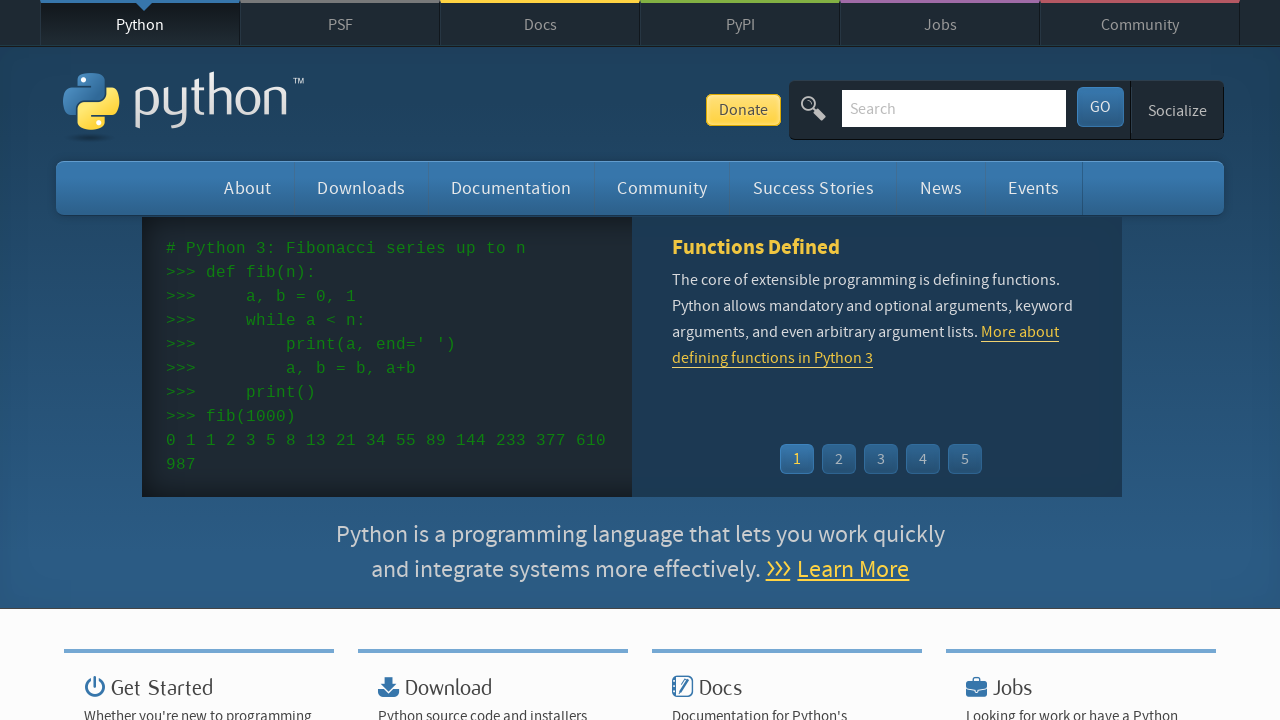

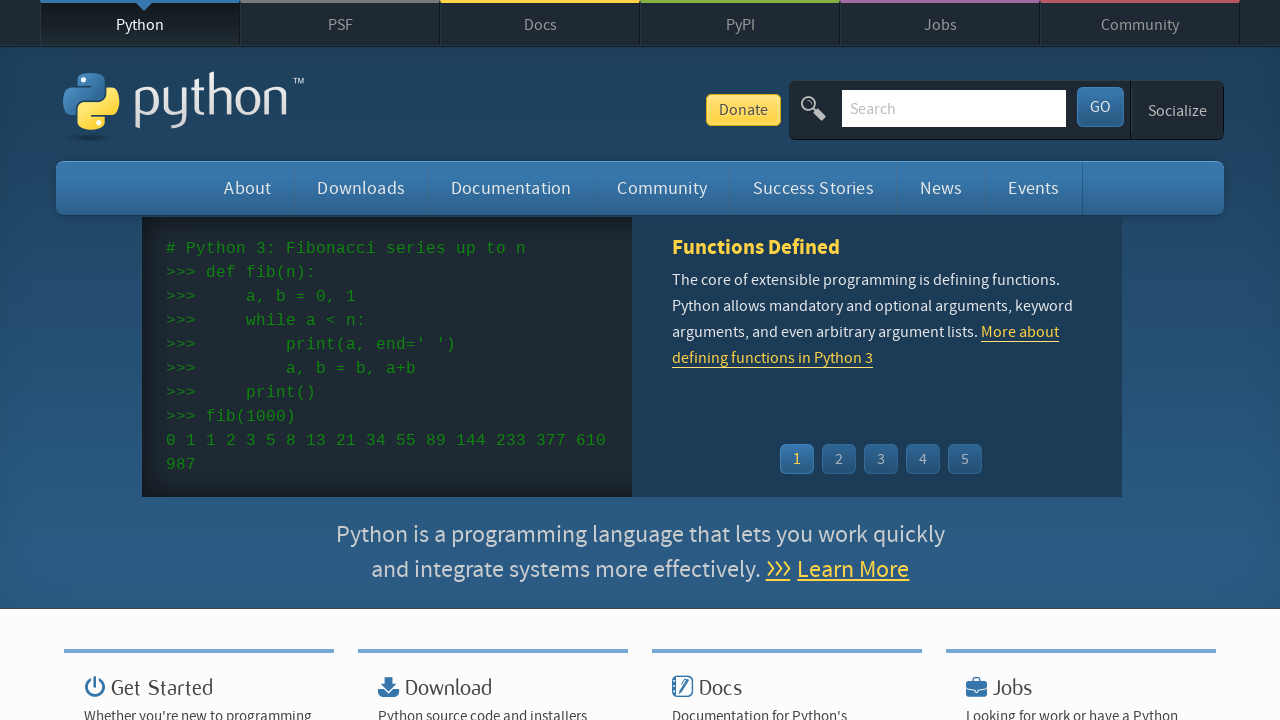